Tests a Selenium waits practice page by verifying the page title, waiting for a button to appear, clicking to start the test, filling out a registration form with login/password/checkbox, submitting it, and verifying the success message appears.

Starting URL: https://victoretc.github.io/selenium_waits/

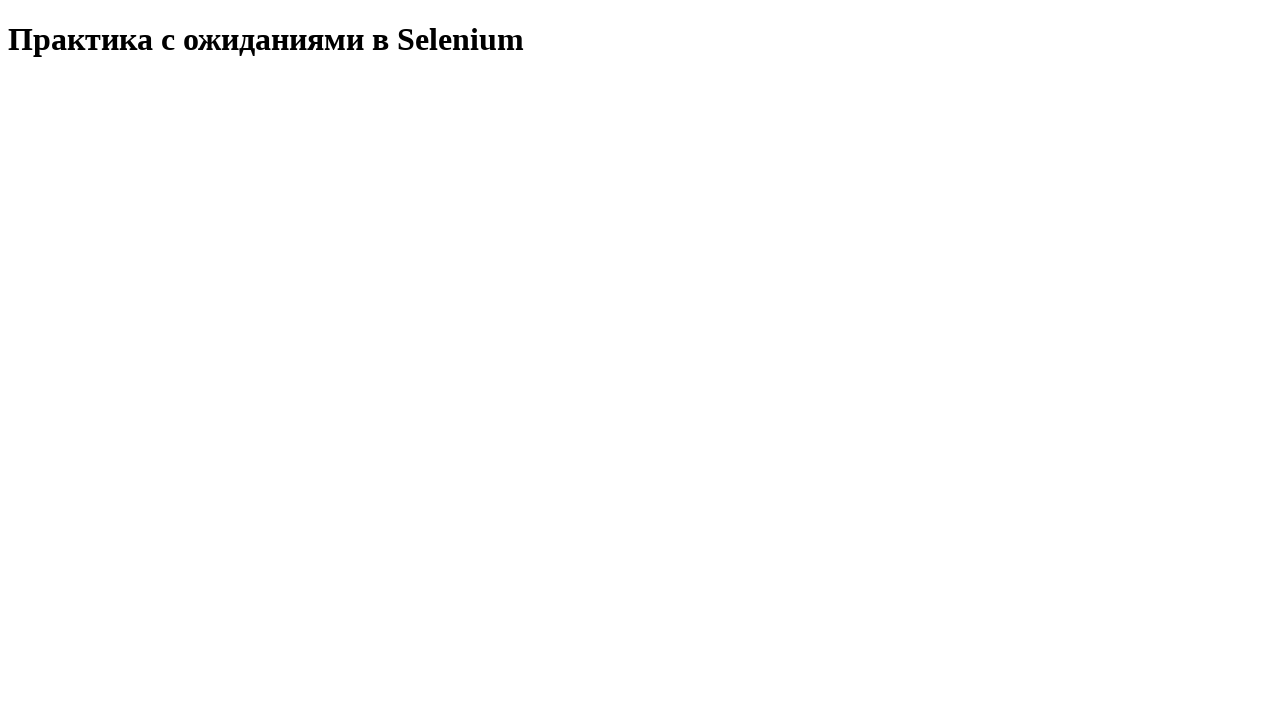

Verified page title is 'Практика с ожиданиями в Selenium'
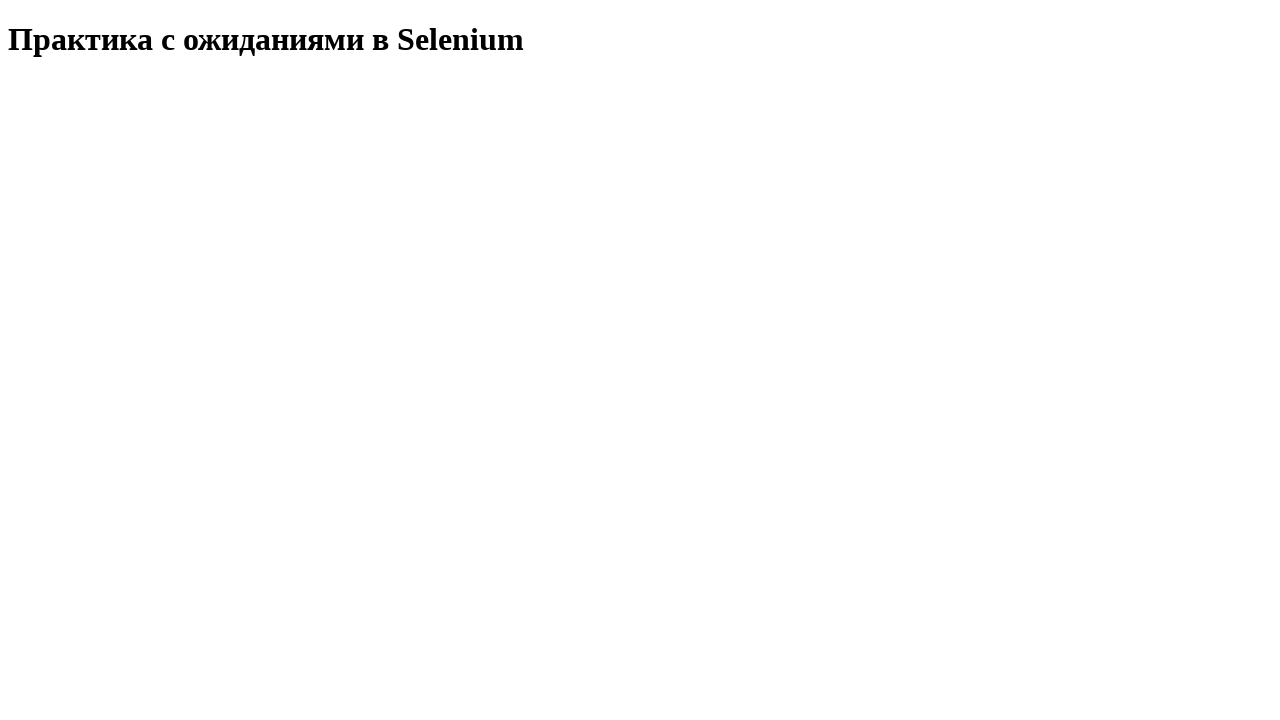

Start Testing button appeared and became visible
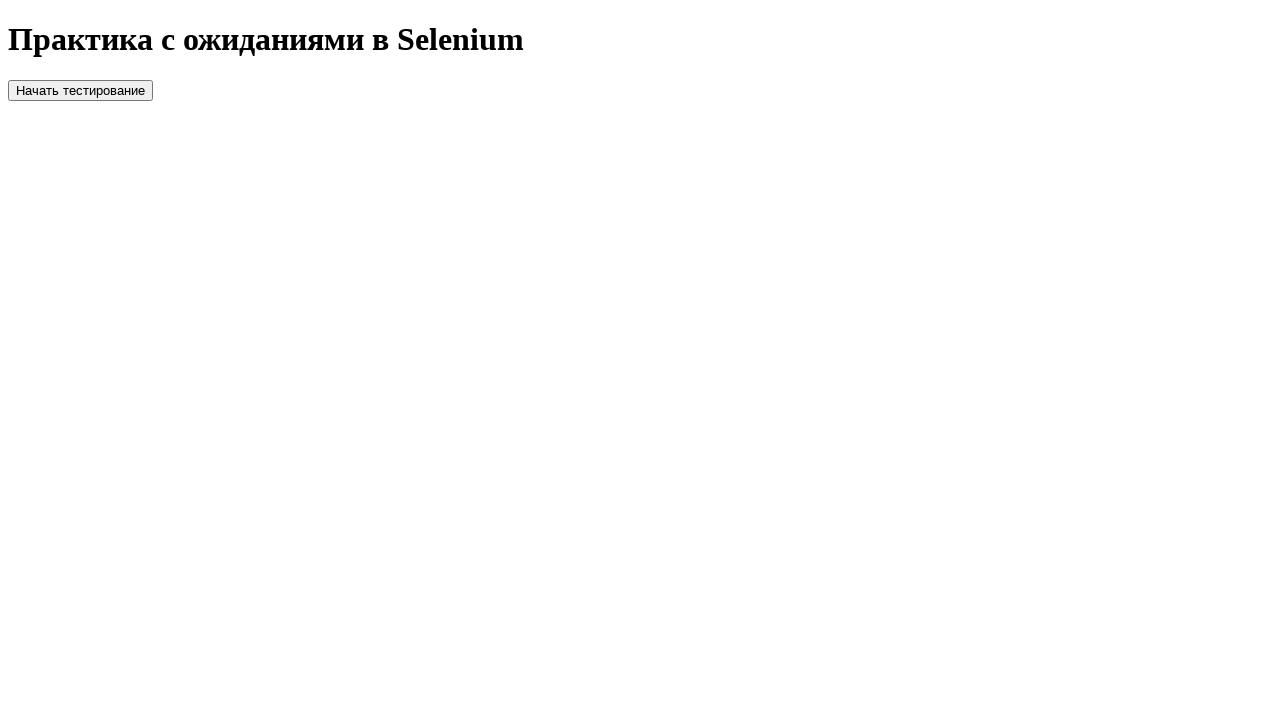

Clicked the Start Testing button at (80, 90) on #startTest
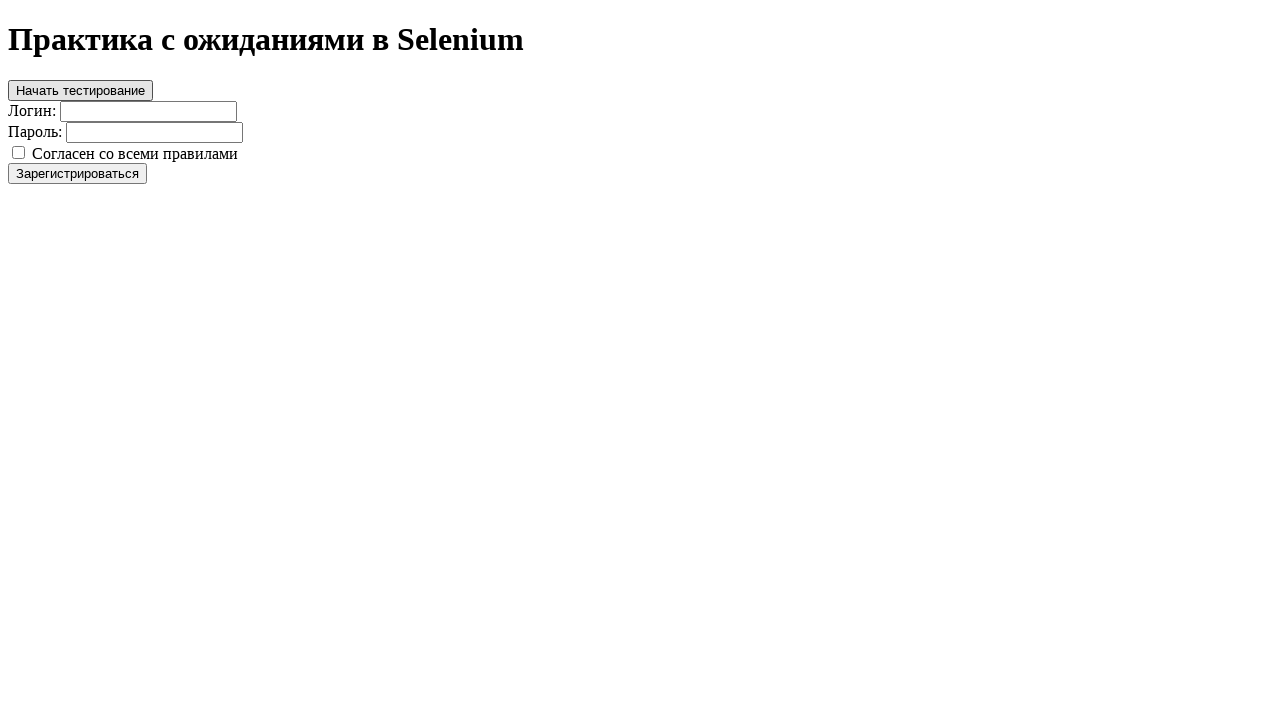

Filled login field with 'Nata' on #login
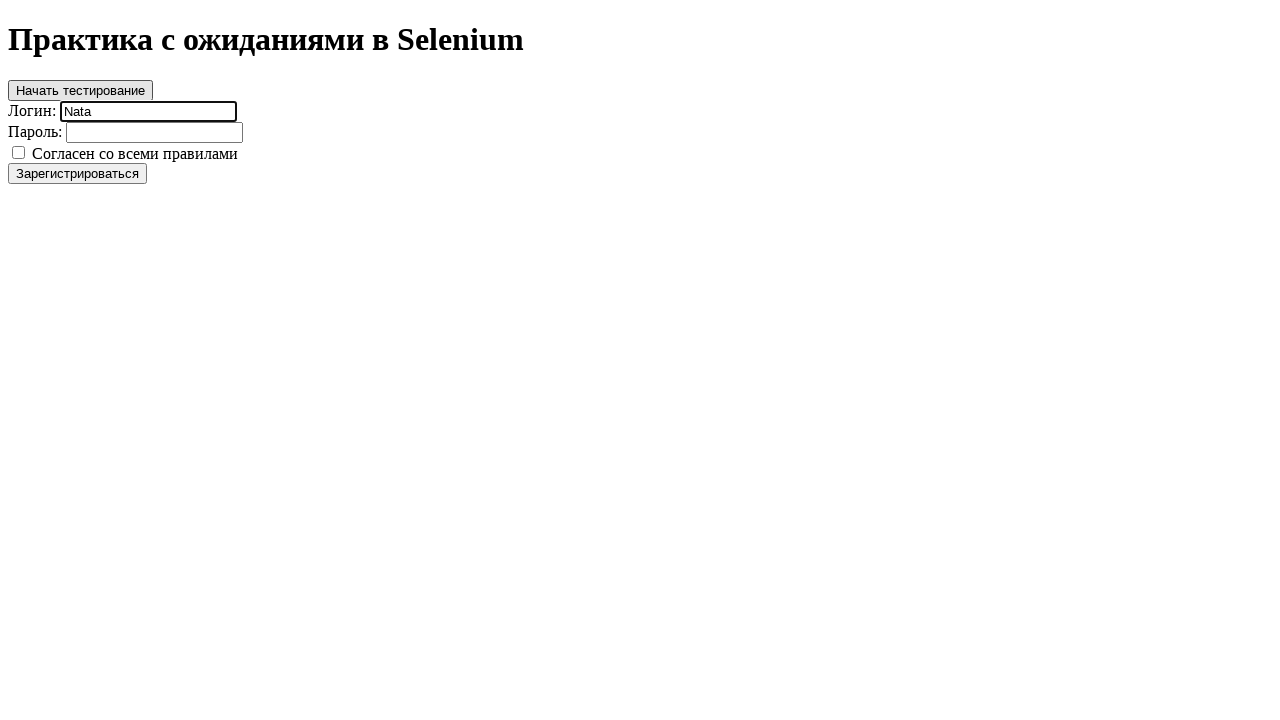

Filled password field with '123' on #password
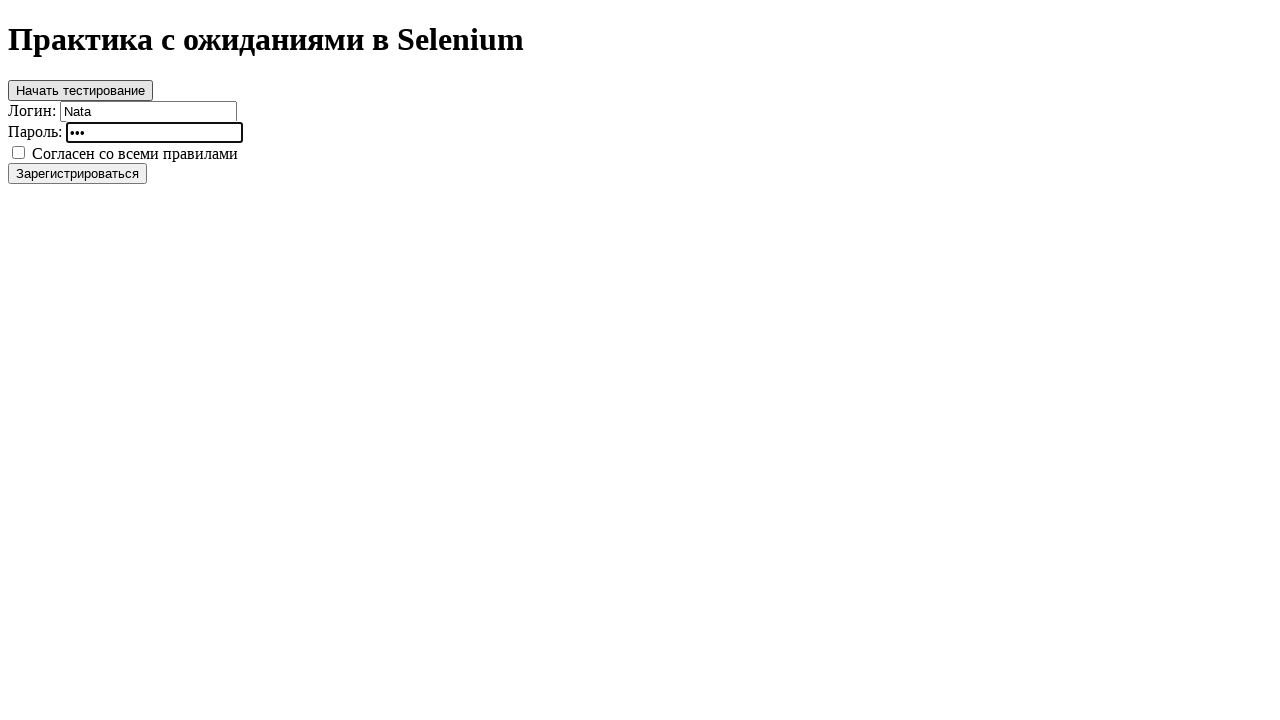

Checked the agreement checkbox at (18, 152) on #agree
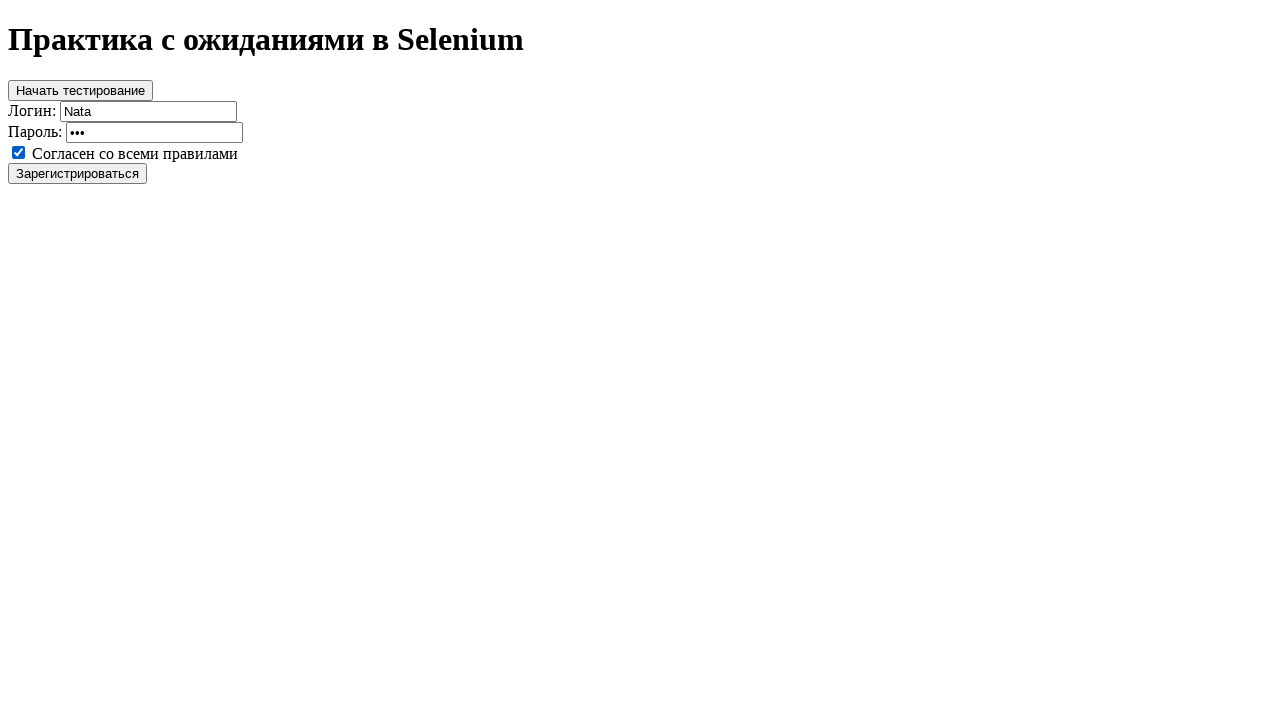

Clicked the Register button at (78, 173) on #register
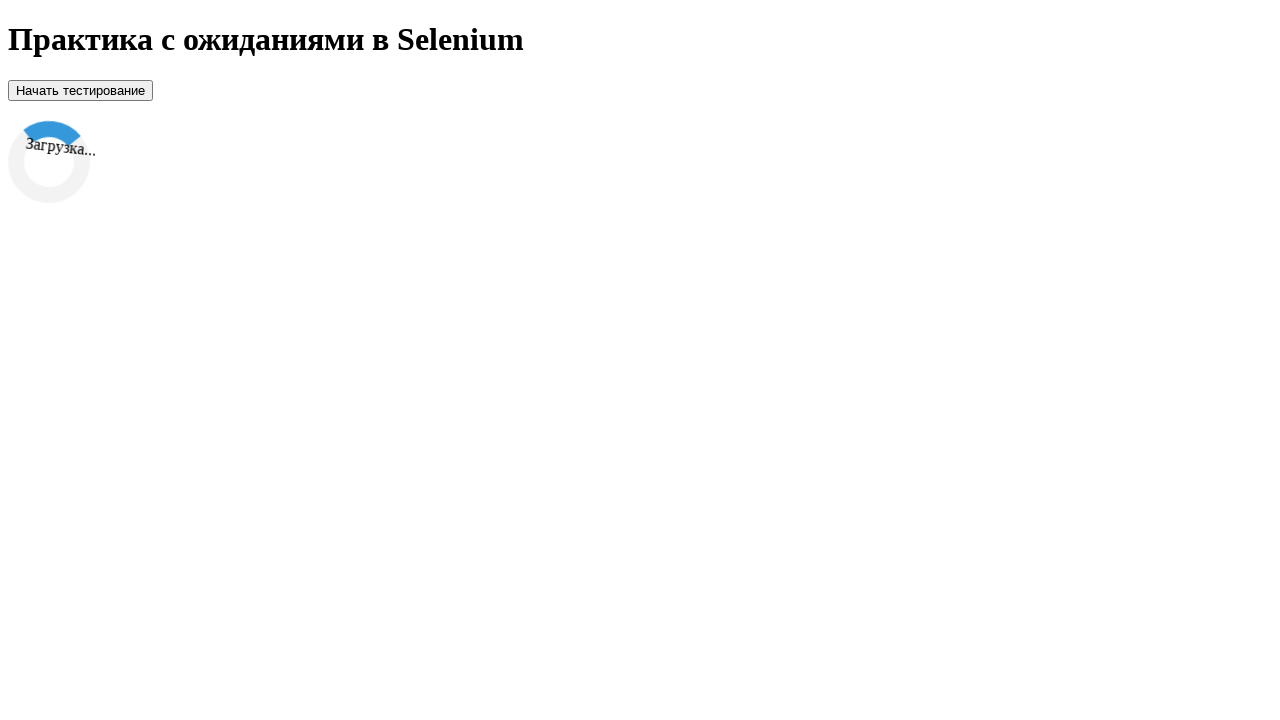

Loader appeared and became visible
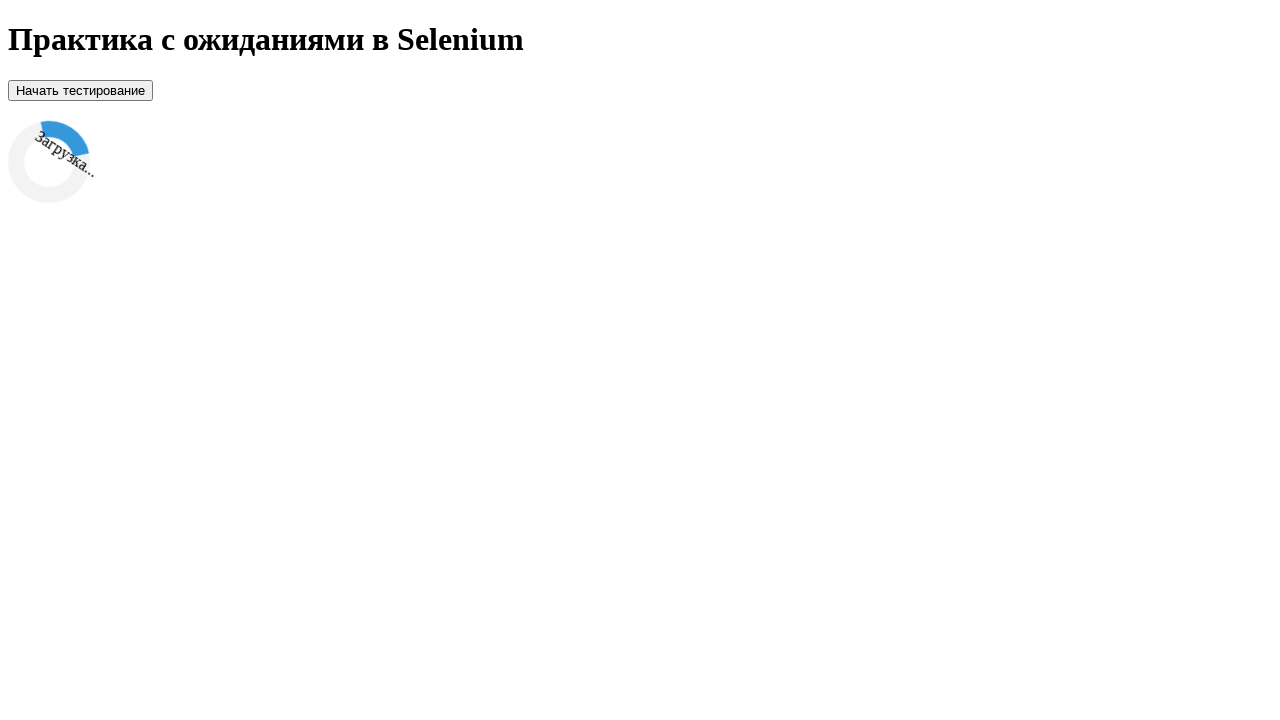

Success message appeared and became visible
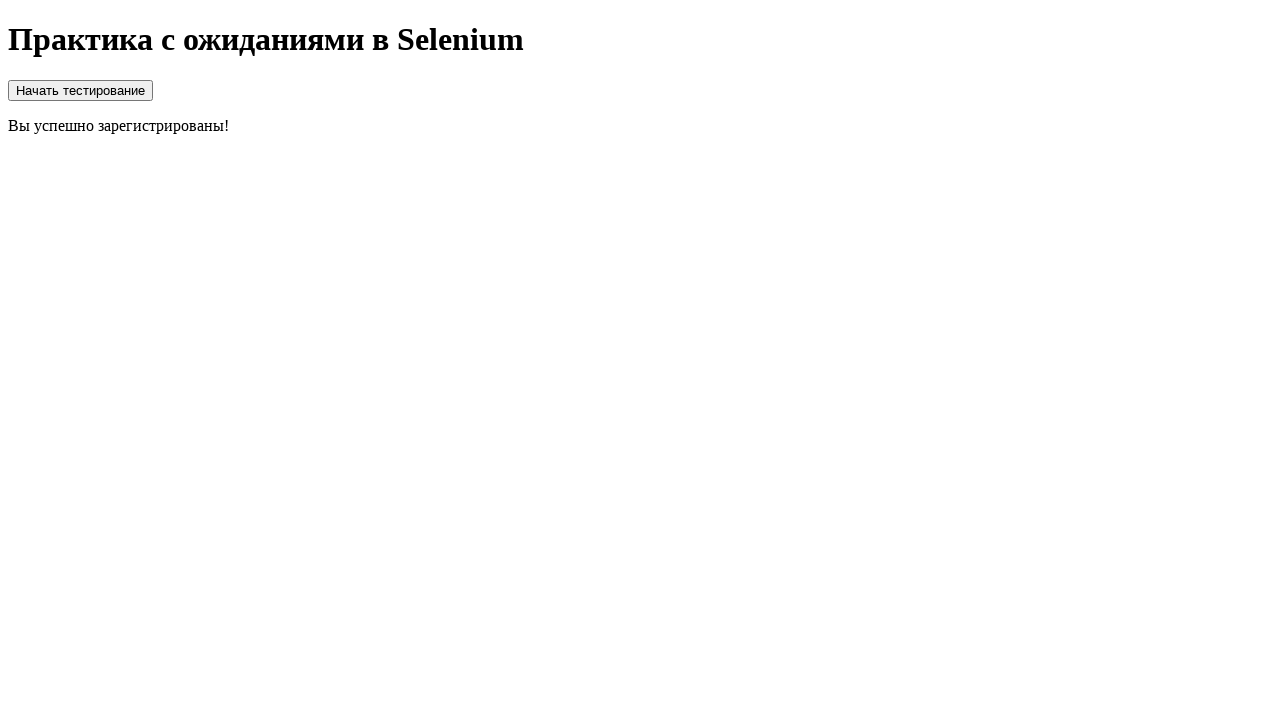

Verified success message text is 'Вы успешно зарегистрированы!'
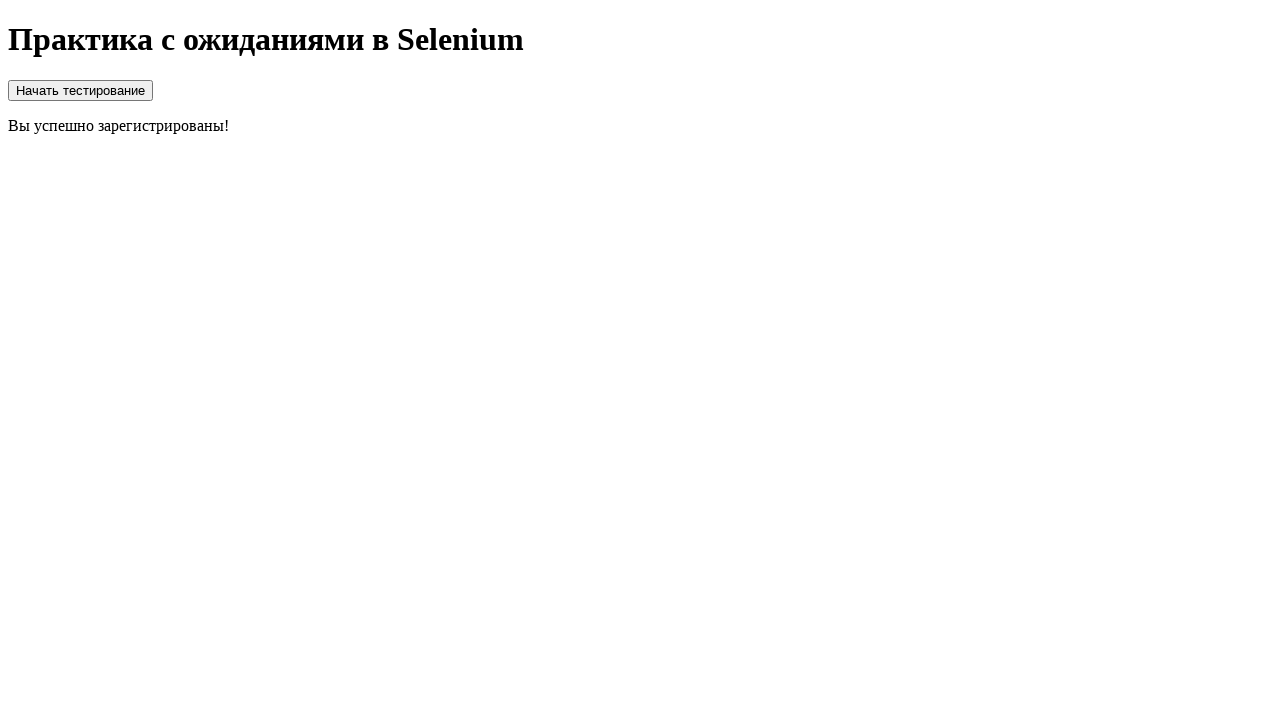

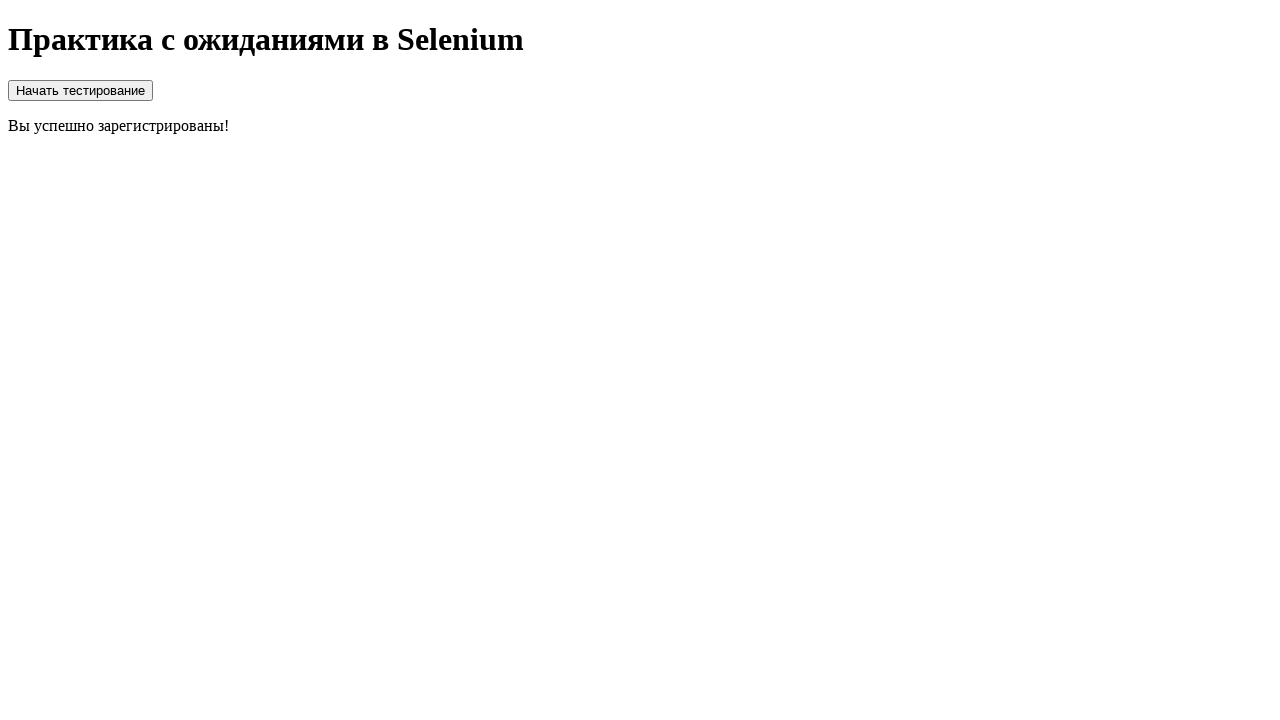